Tests a signup/contact form by filling in first name, last name, and email fields, then submitting the form by pressing Enter

Starting URL: http://secure-retreat-92358.herokuapp.com/

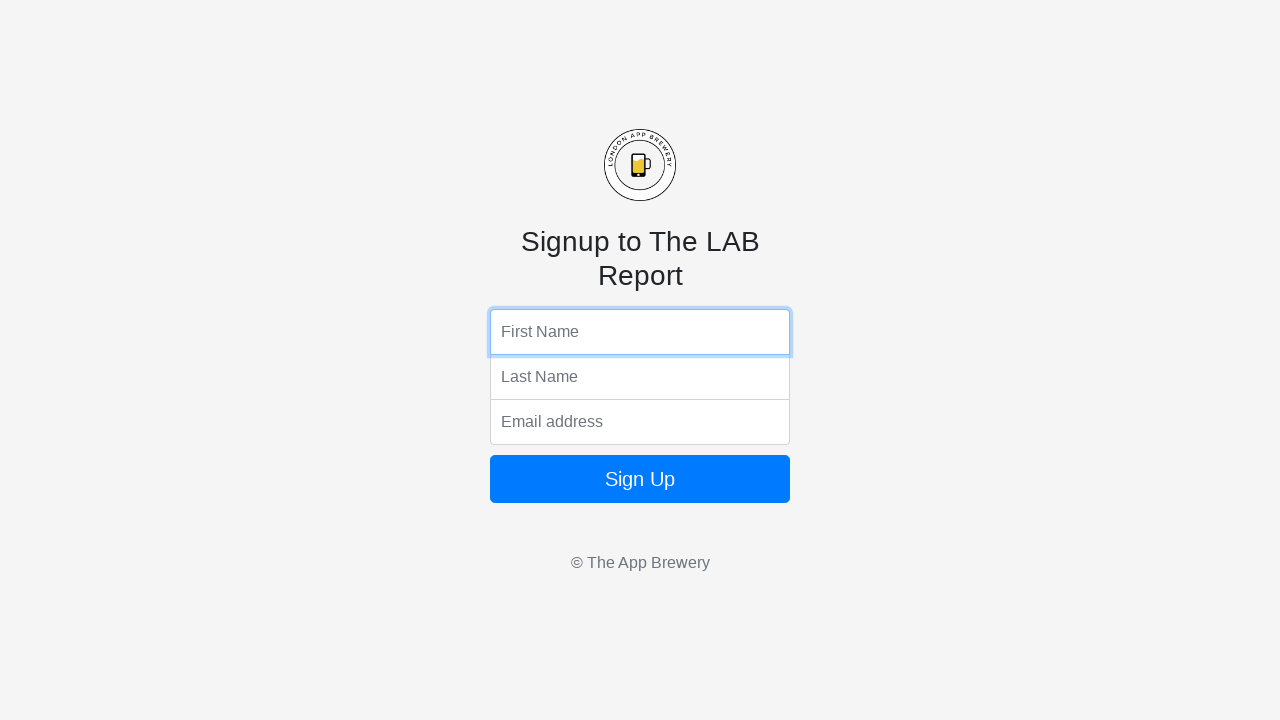

Filled first name field with 'Tom' on input[name='fName']
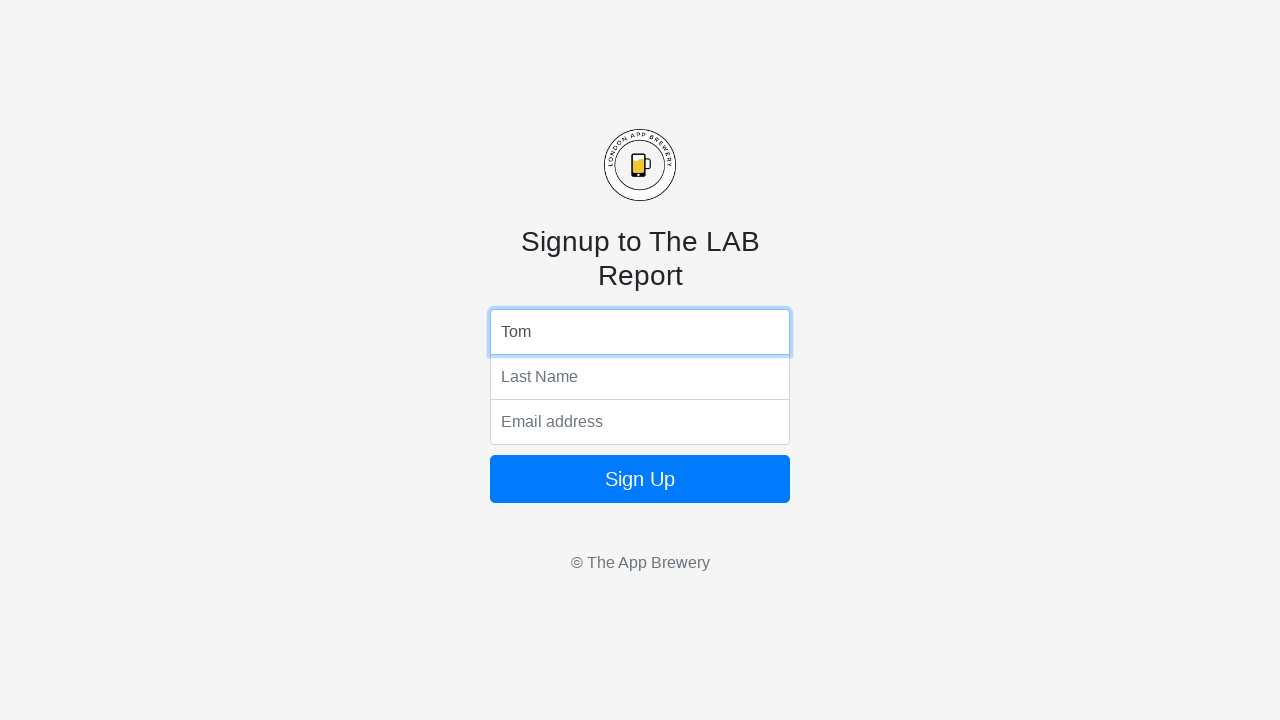

Filled last name field with 'Adams' on input[name='lName']
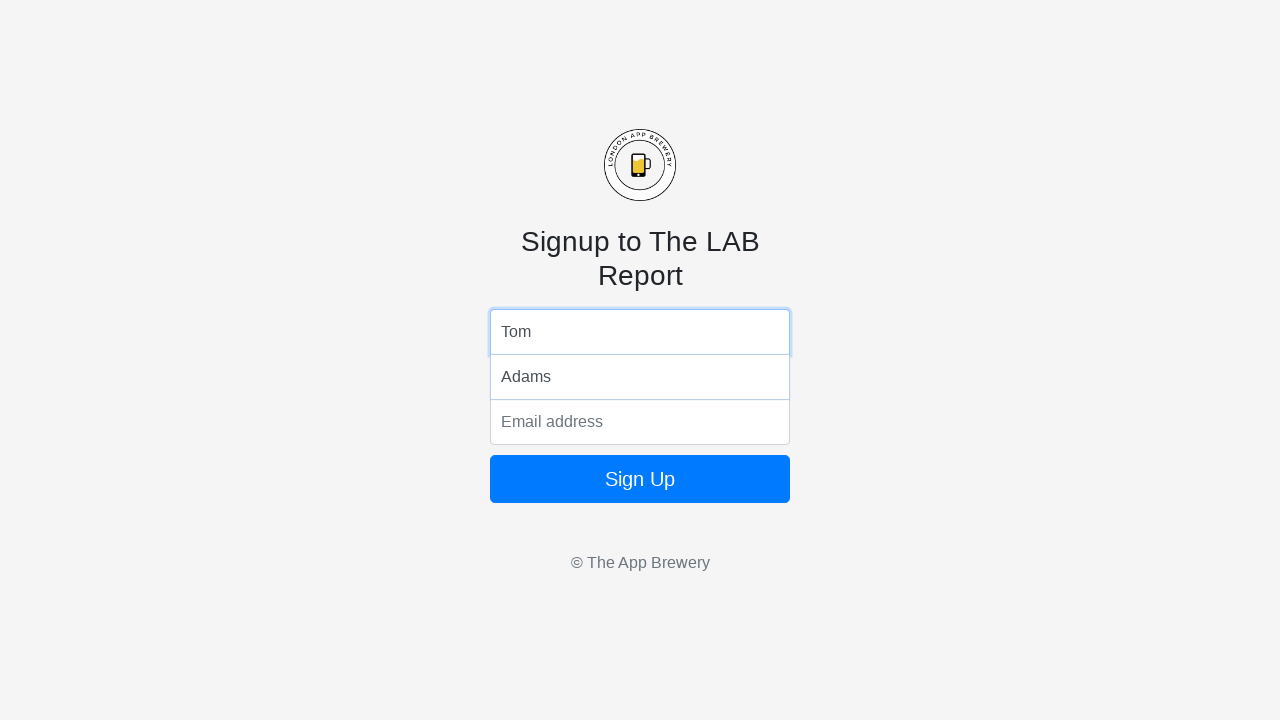

Filled email field with 'ta@gmail.com' on input[name='email']
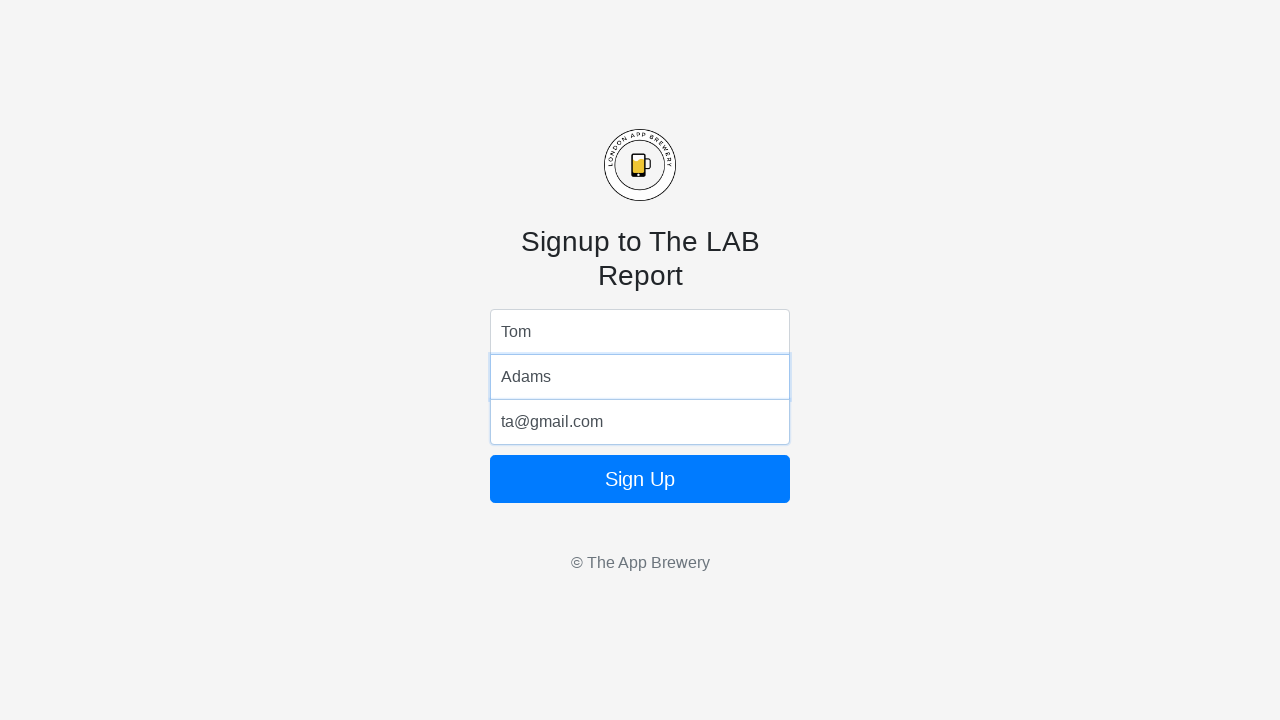

Submitted signup form by pressing Enter on input[name='email']
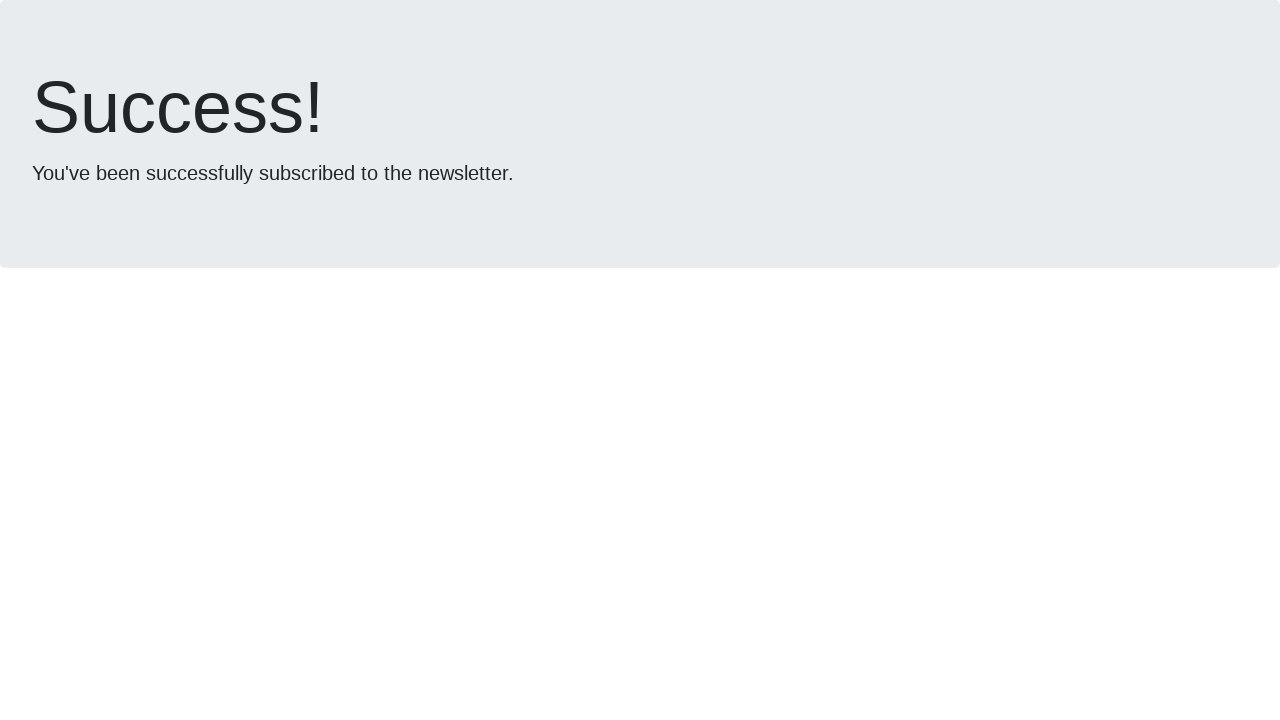

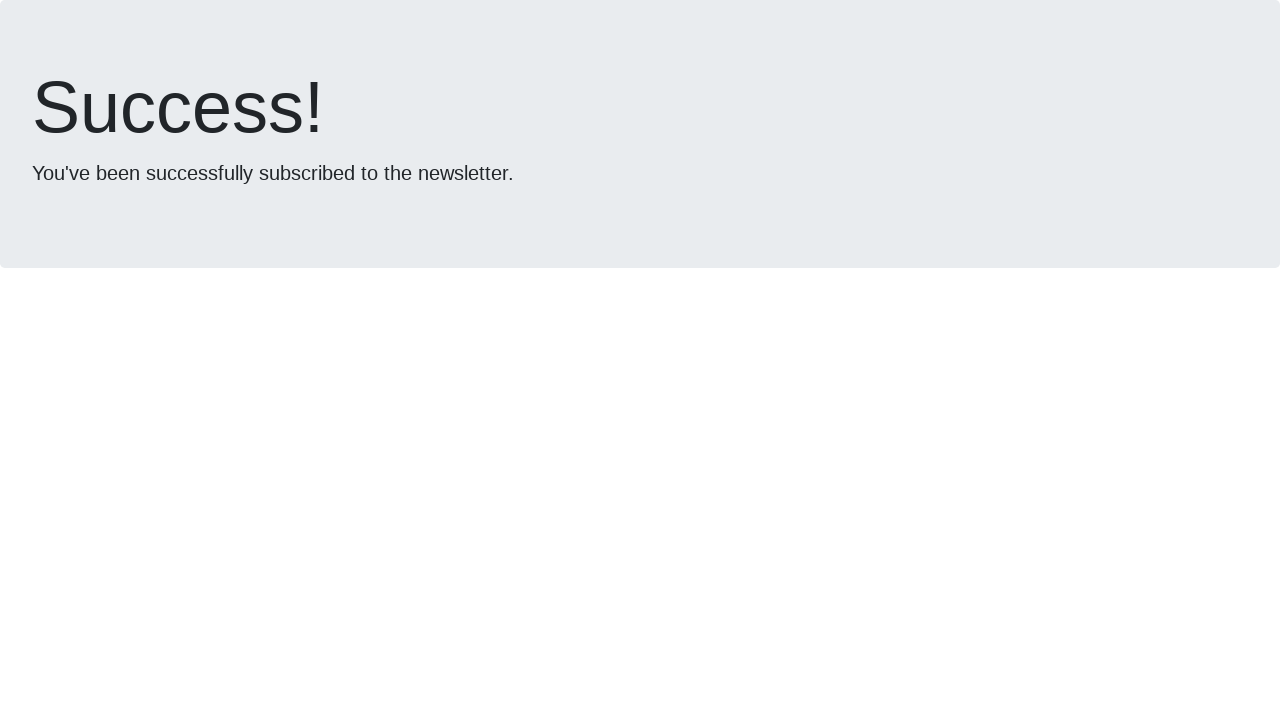